Clicks a button in the top navigation bar

Starting URL: https://everskies.com/

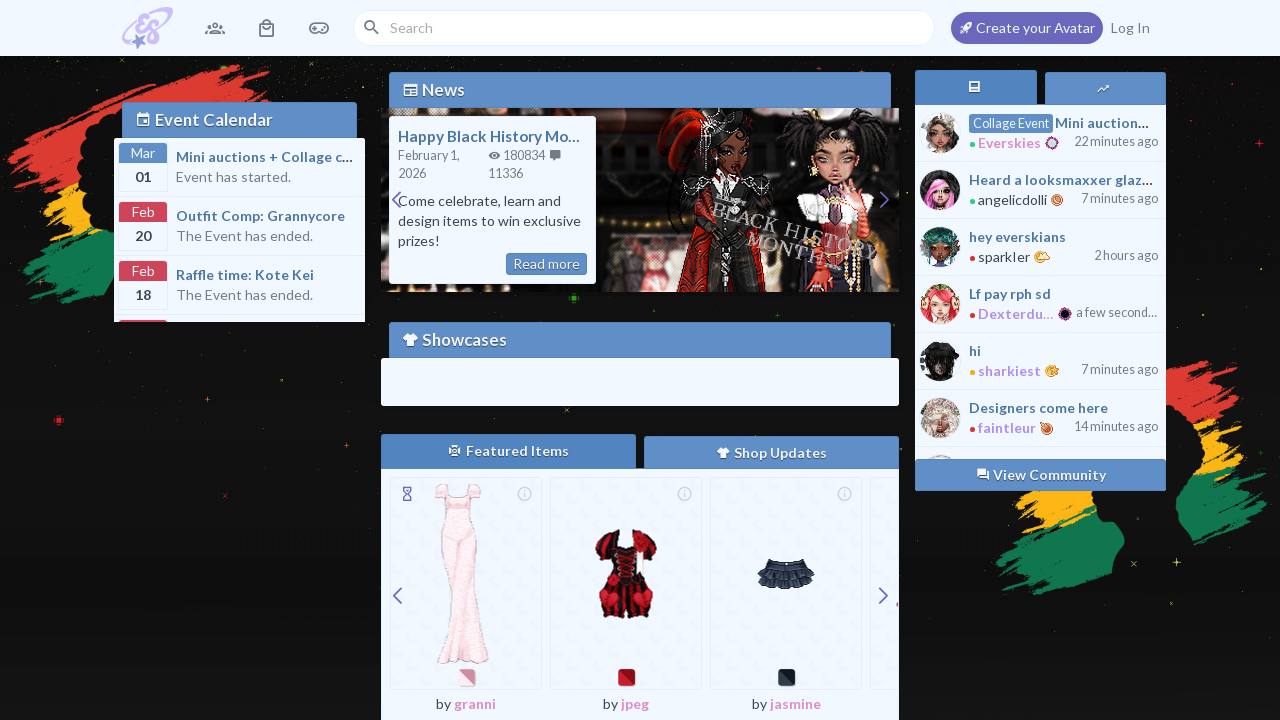

Clicked button in top navigation bar at (267, 28) on xpath=//*[@id='top-bar-wrapper']/div/x-top-bar-menu/div/div[2]/a
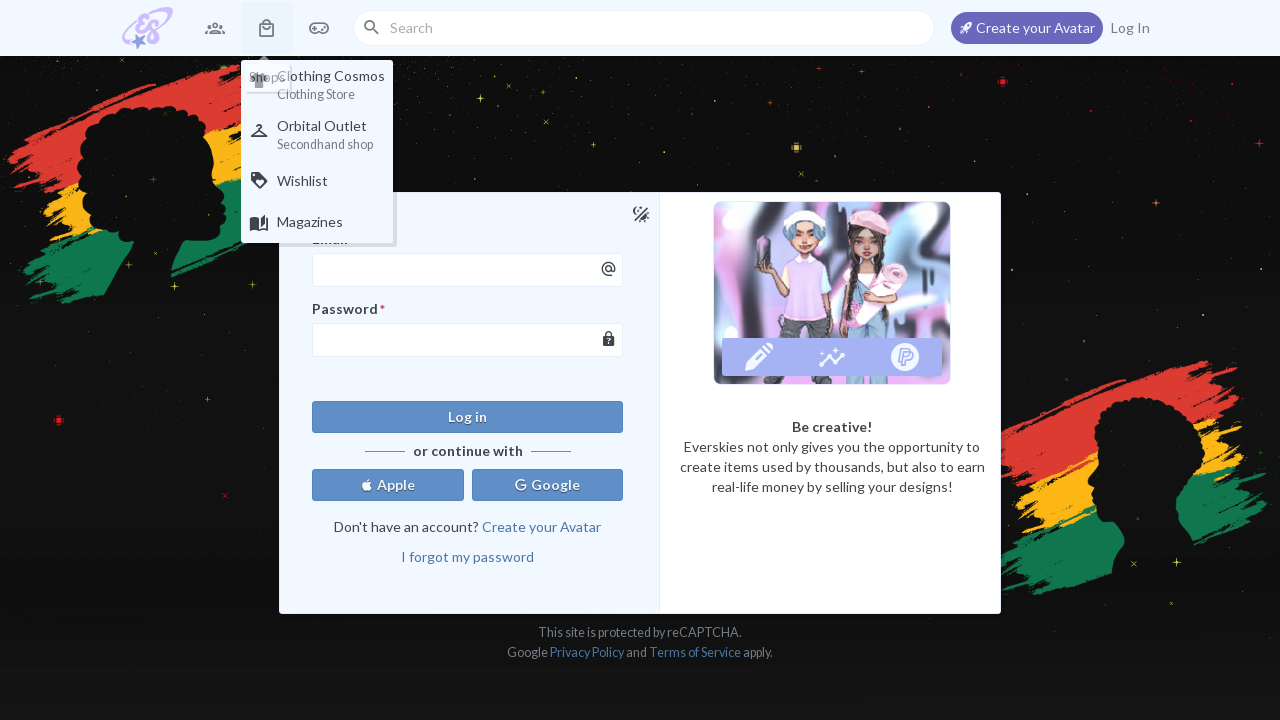

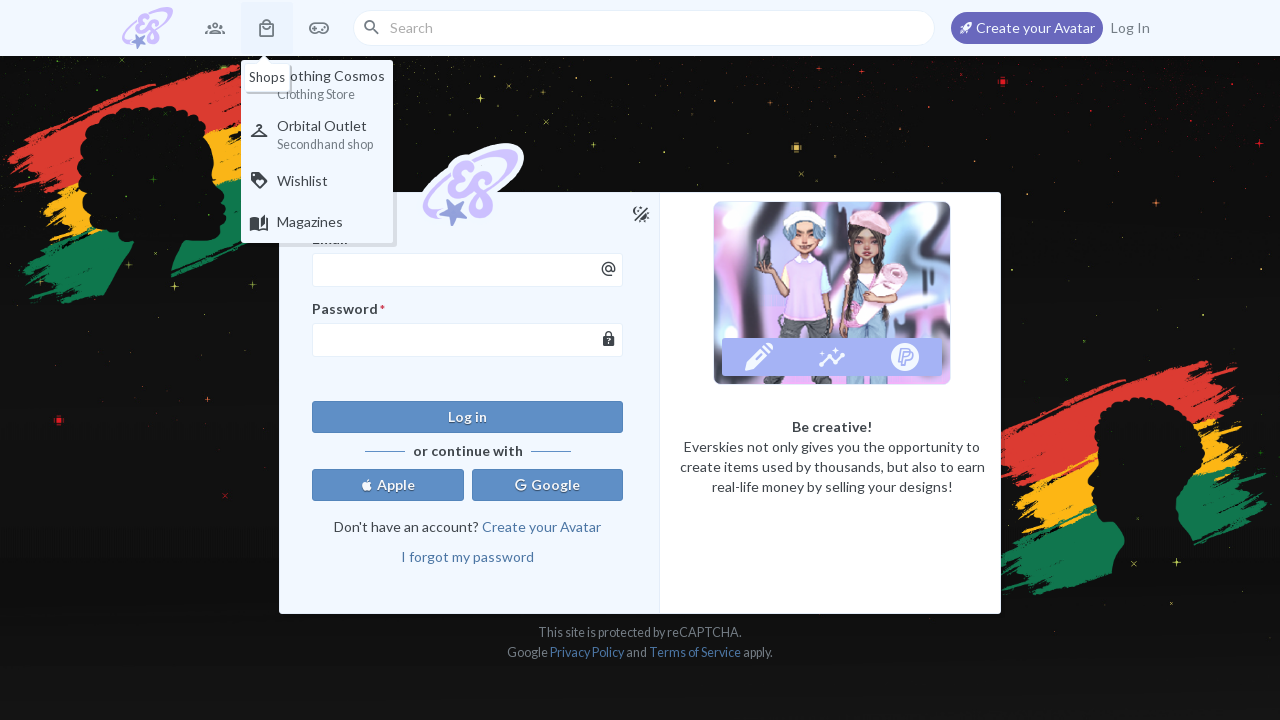